Tests link navigation functionality by clicking the first link, navigating back, and retrieving link attributes

Starting URL: http://leafground.com/pages/Link.html

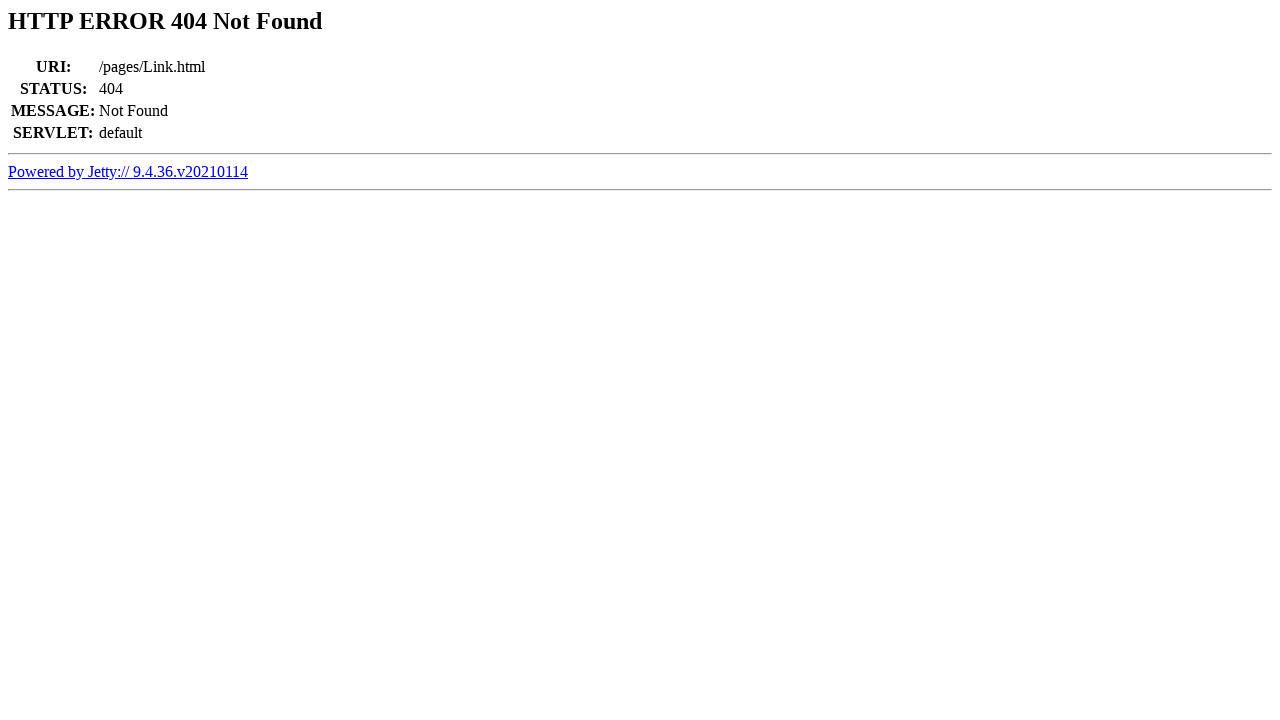

Retrieved all links on the page
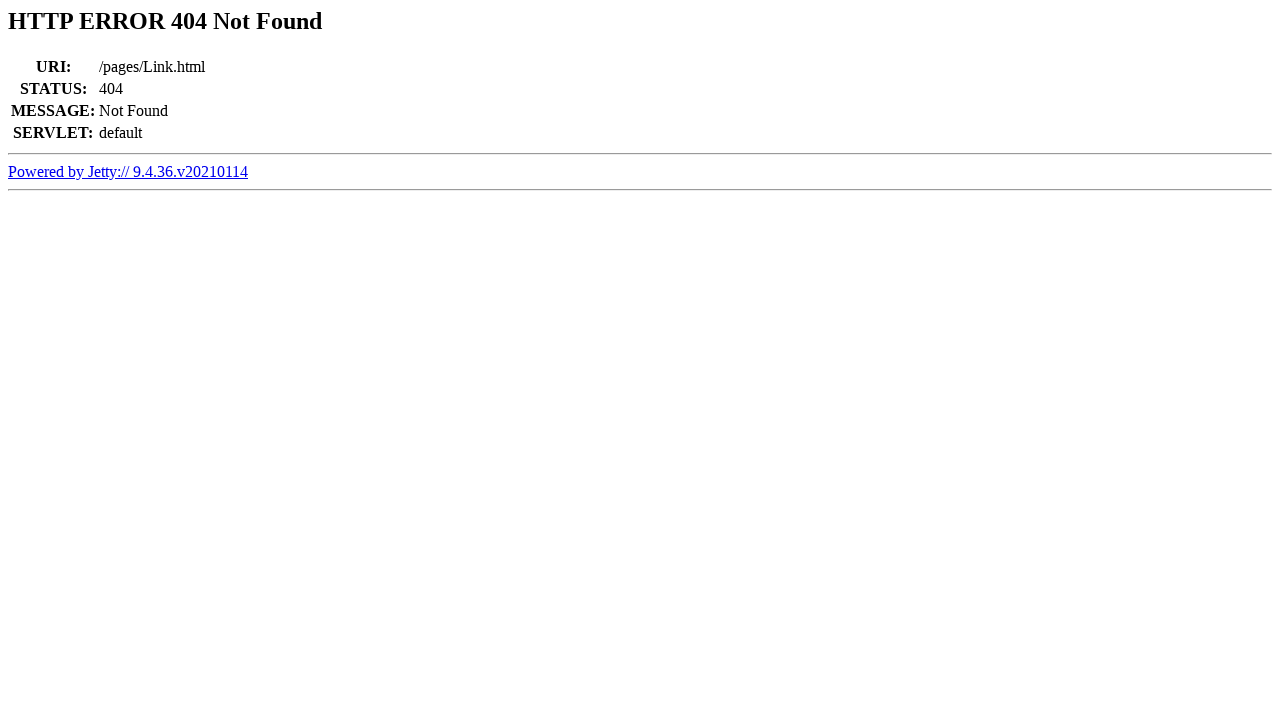

Clicked the first link at (128, 171) on a >> nth=0
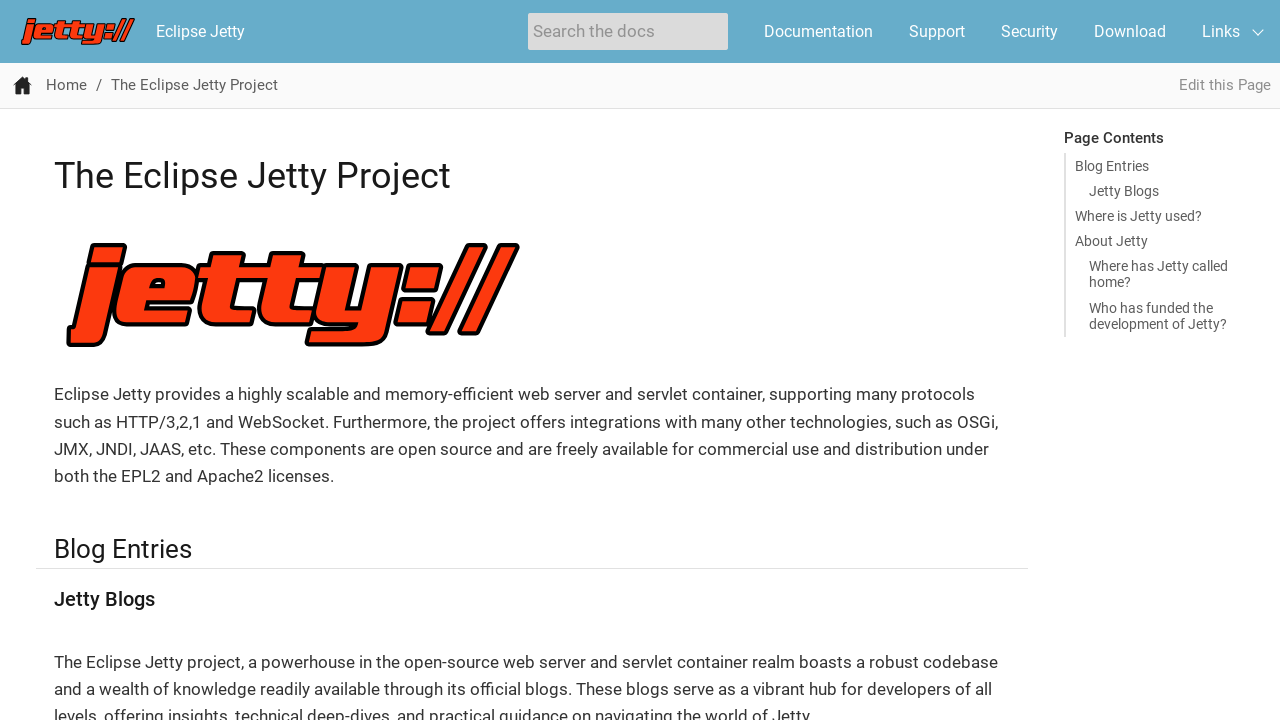

Retrieved page title: The Eclipse Jetty Project :: Eclipse Jetty
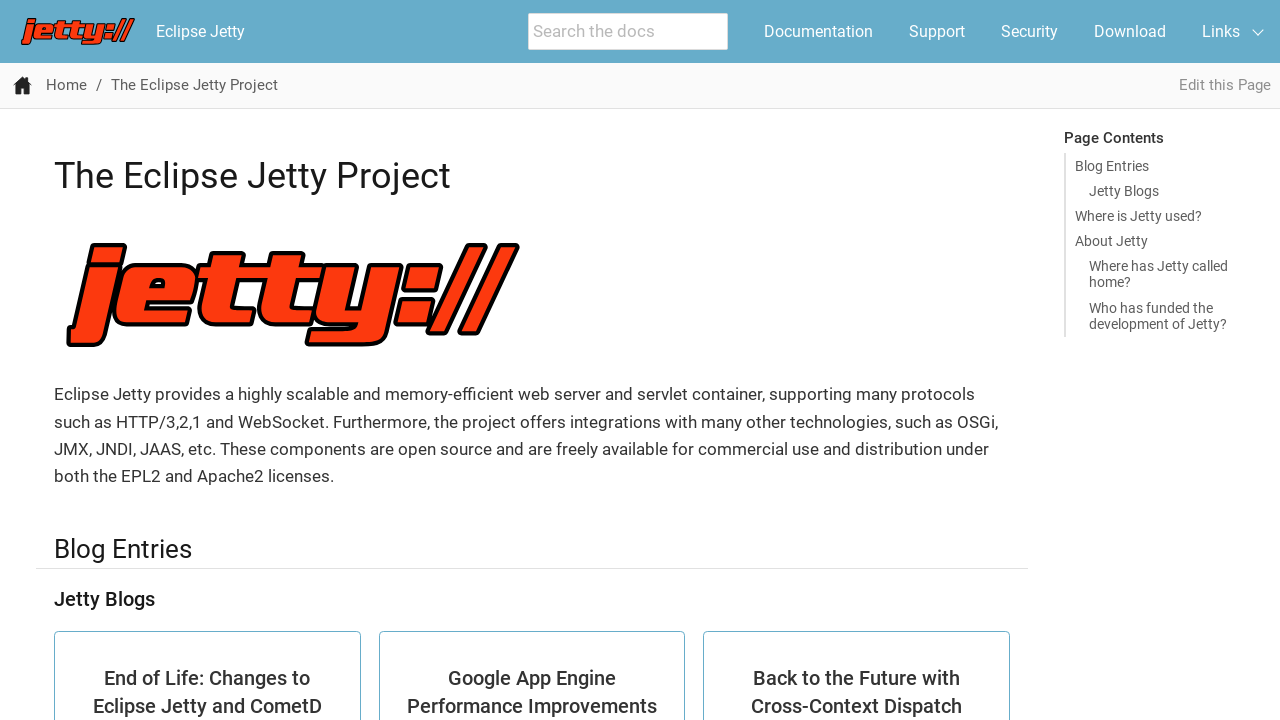

Navigated back to the original page
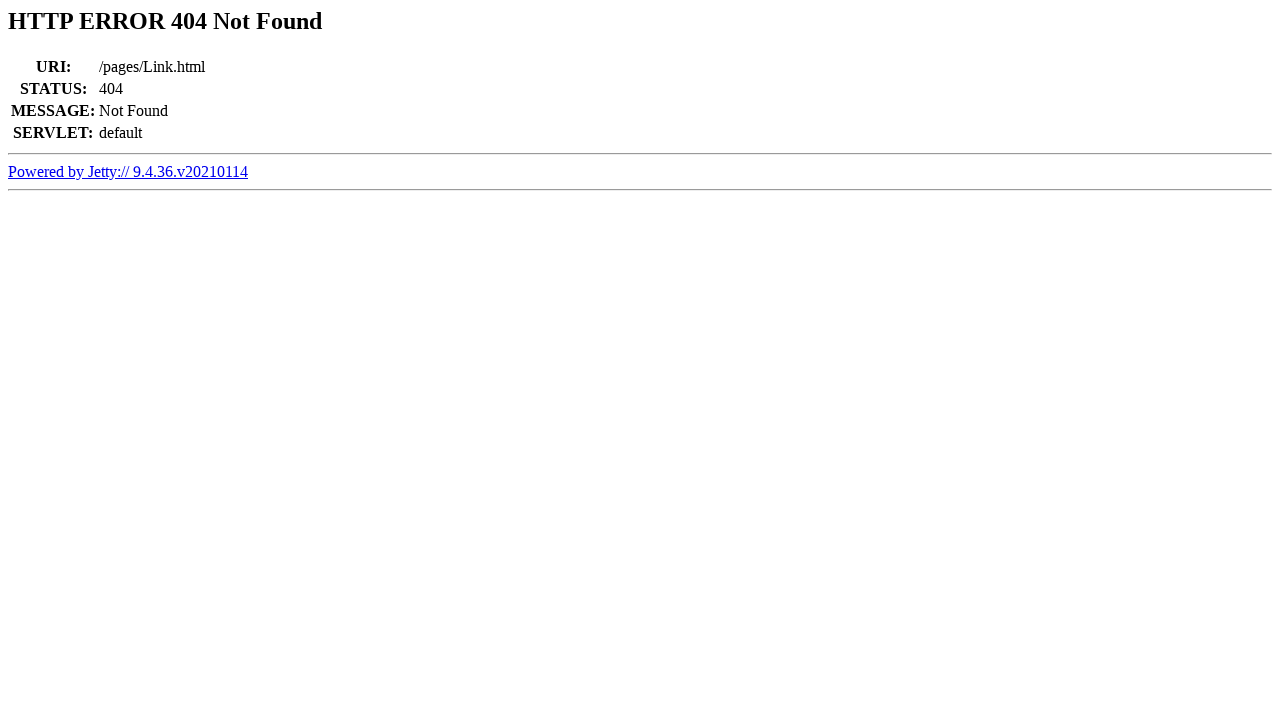

Retrieved all links after navigating back (count: 1)
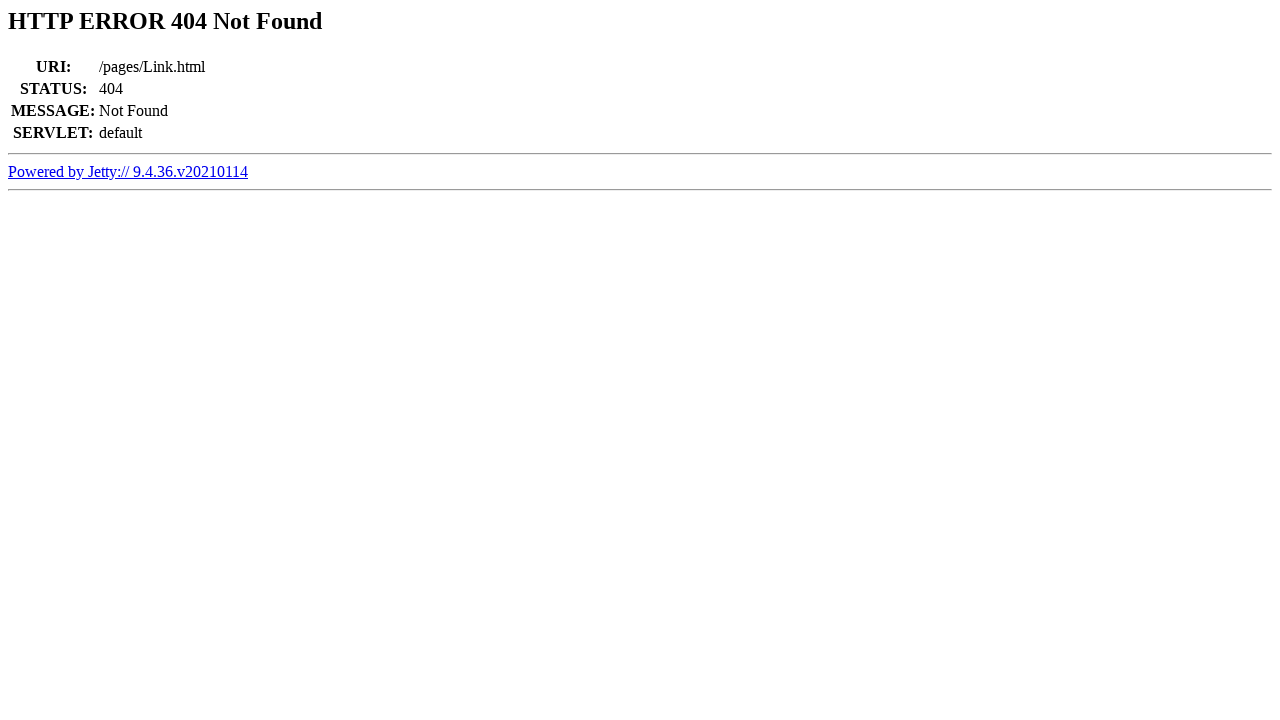

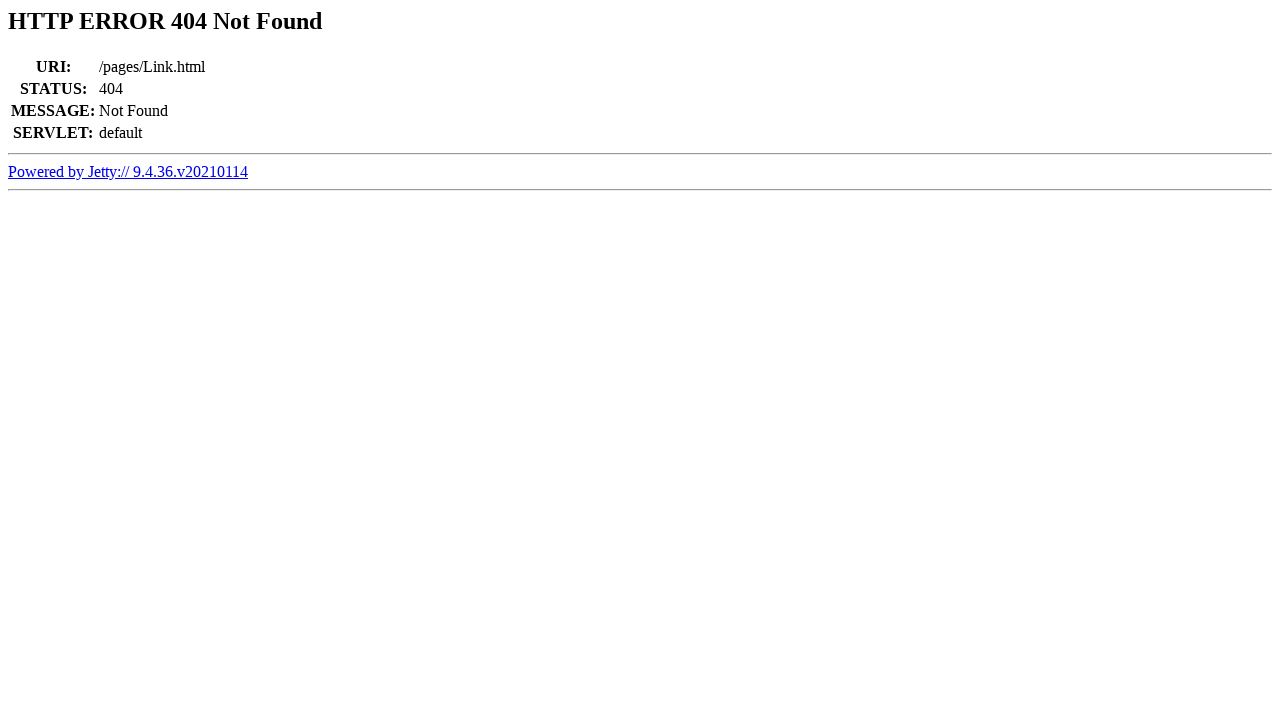